Solves a math captcha by retrieving a value from an element attribute, calculating the result, and submitting the form with checkbox and radio button selections

Starting URL: https://suninjuly.github.io/get_attribute.html

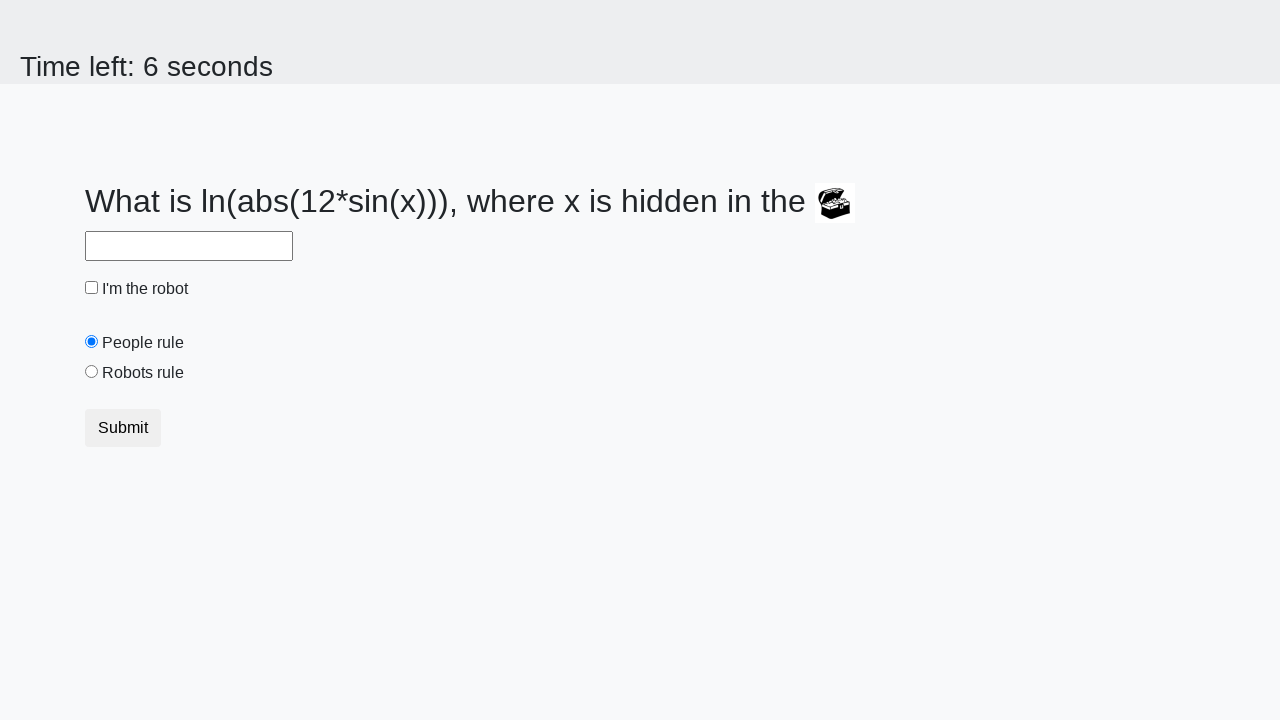

Located treasure element containing math captcha value
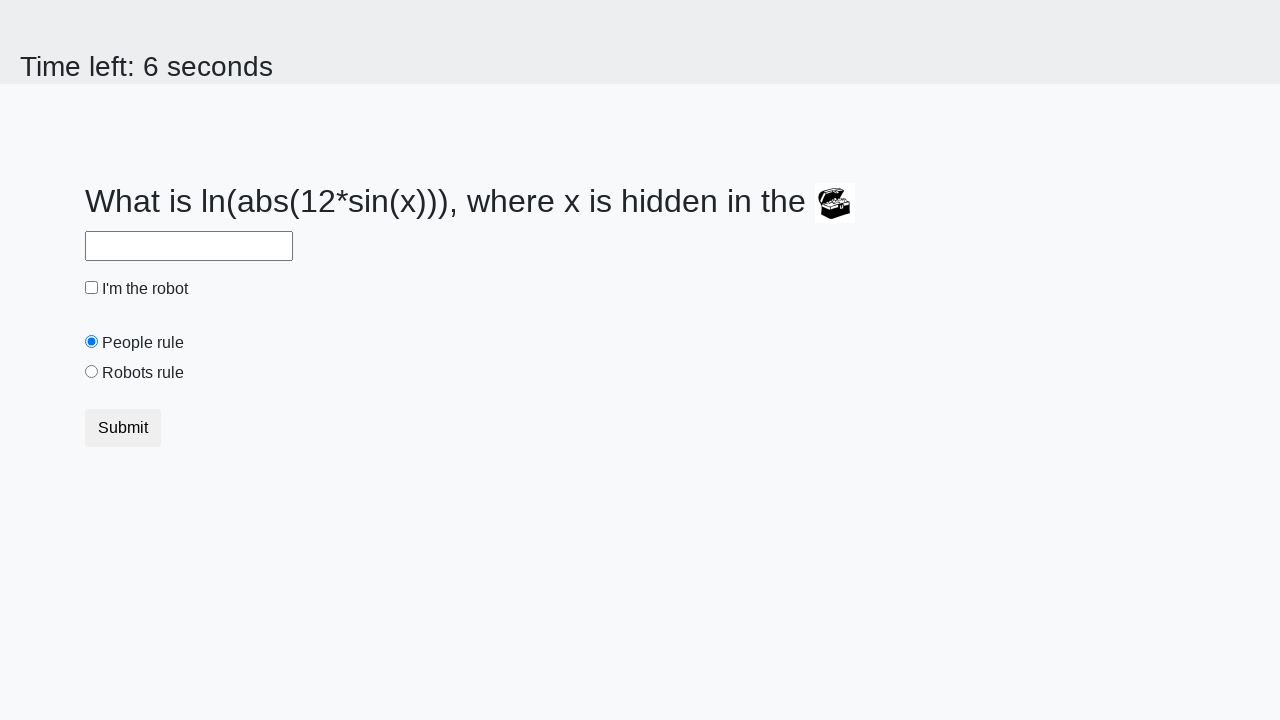

Retrieved valuex attribute from treasure element
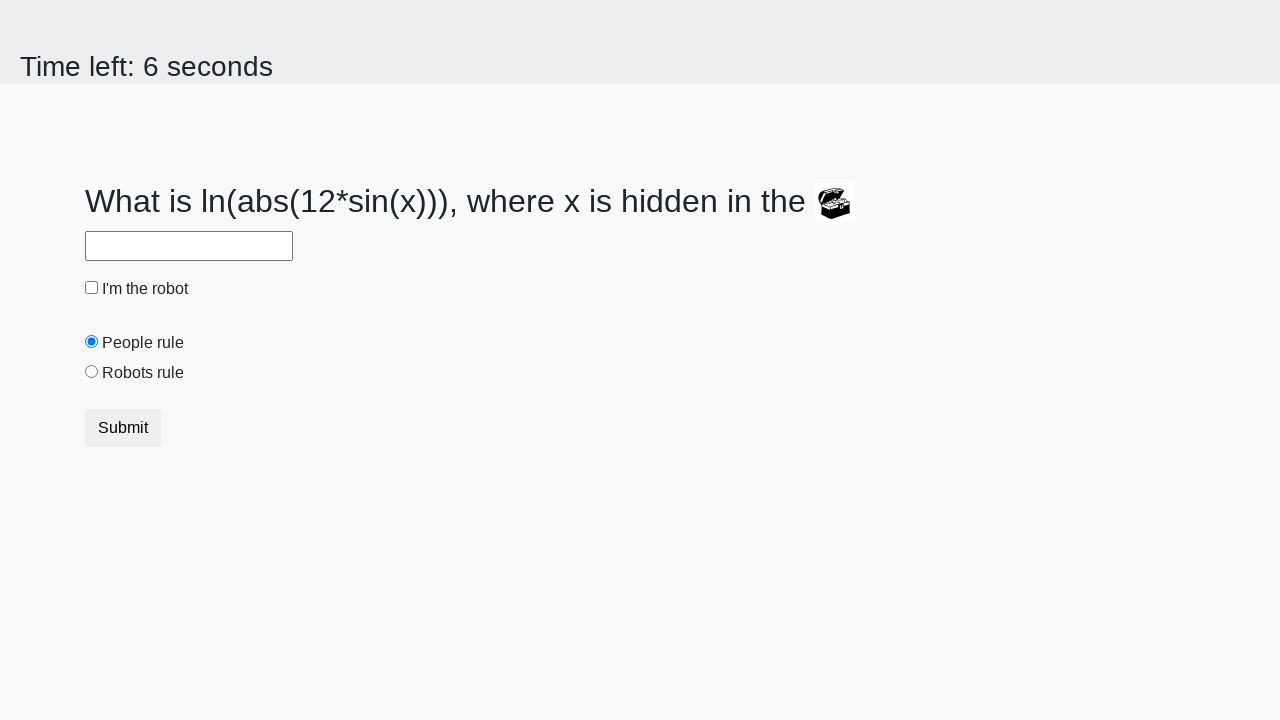

Calculated math captcha answer using formula: log(abs(12*sin(x)))
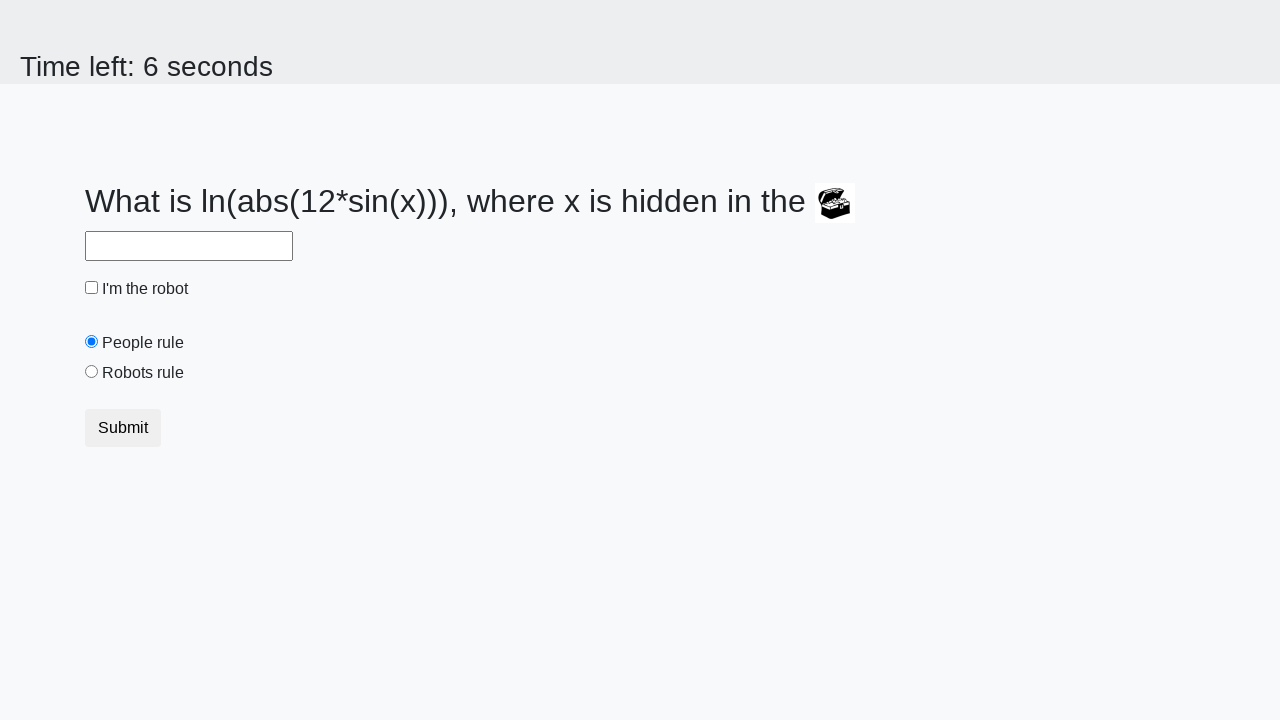

Filled answer field with calculated captcha result on #answer
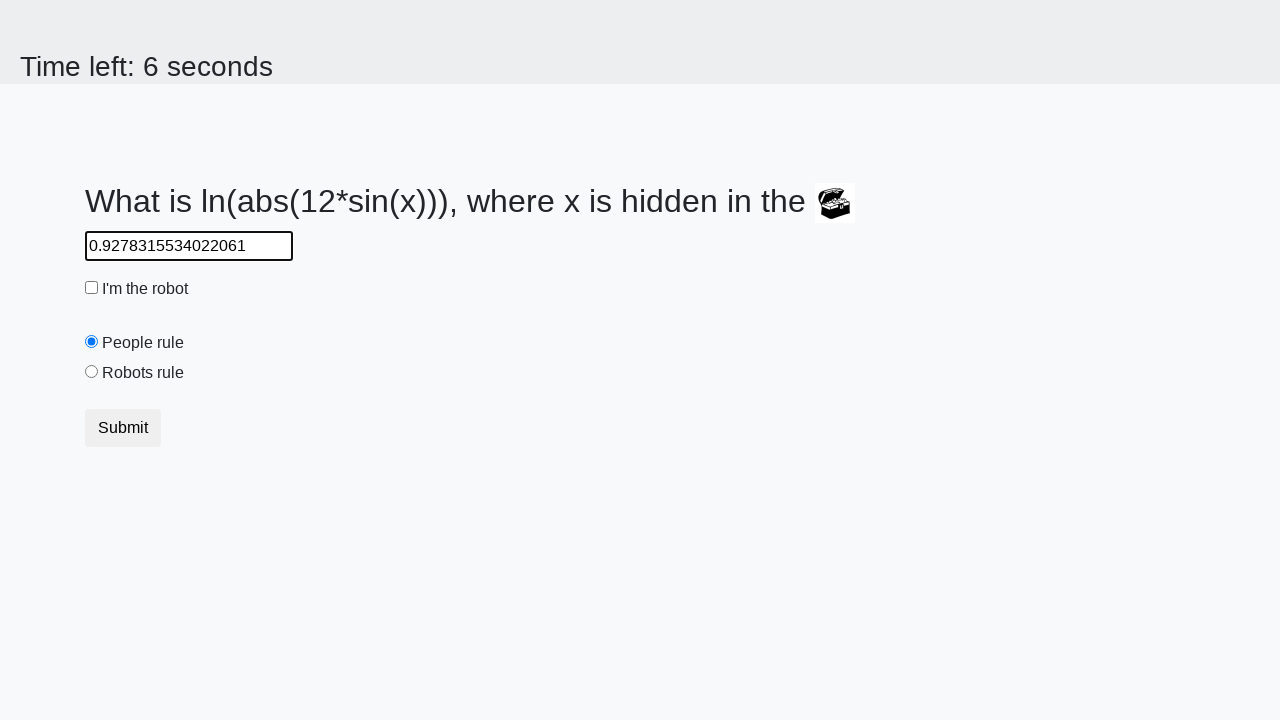

Checked the robot checkbox at (92, 288) on #robotCheckbox
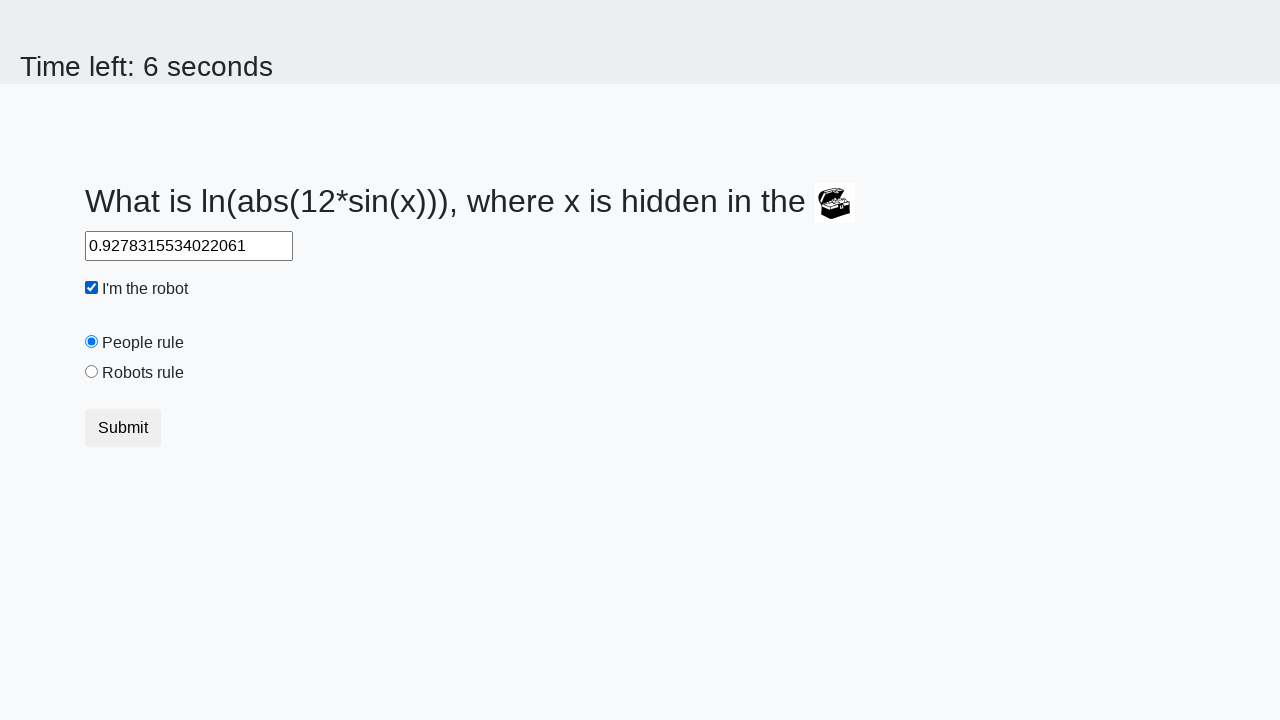

Selected the robots rule radio button at (92, 372) on #robotsRule
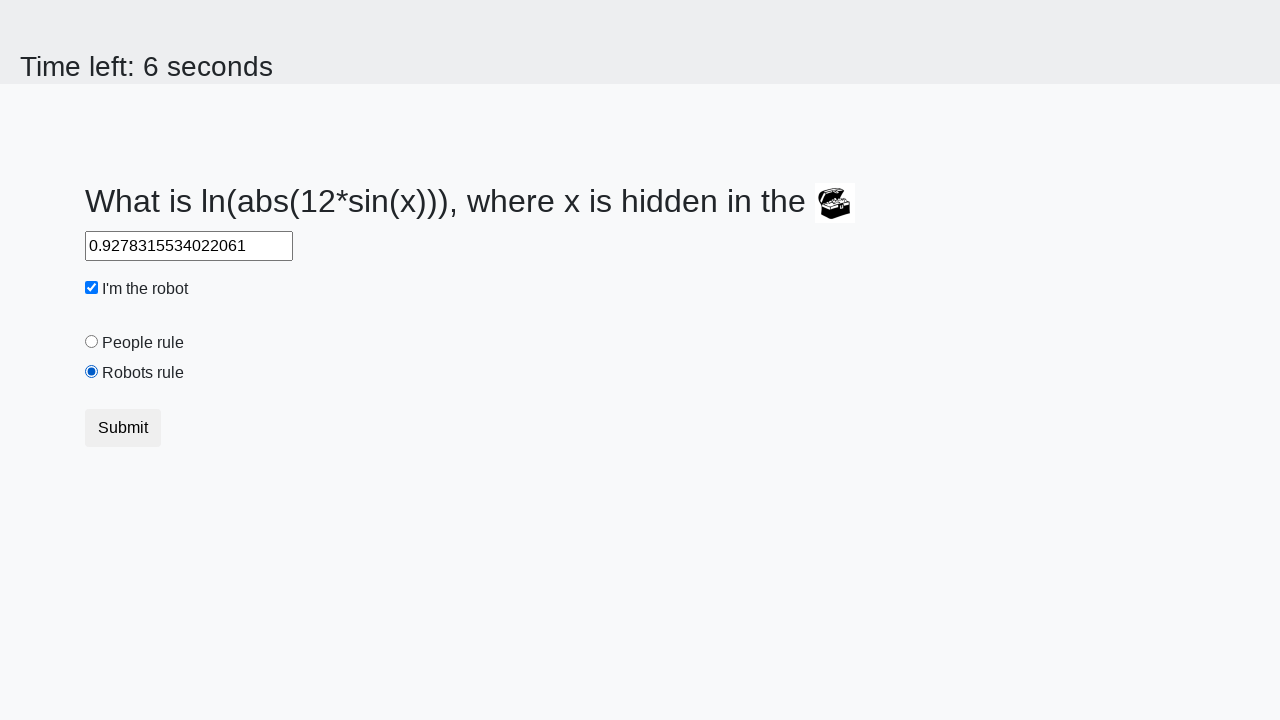

Submitted the form with captcha answer and selections at (123, 428) on [type='submit']
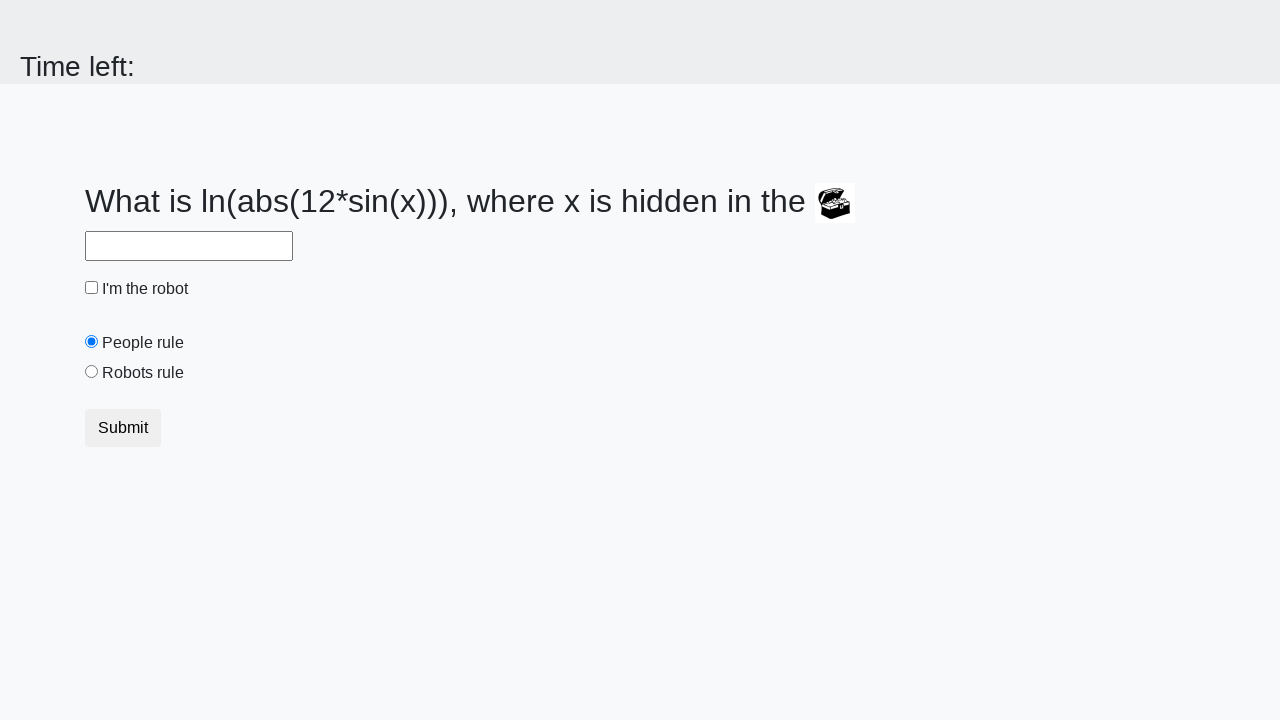

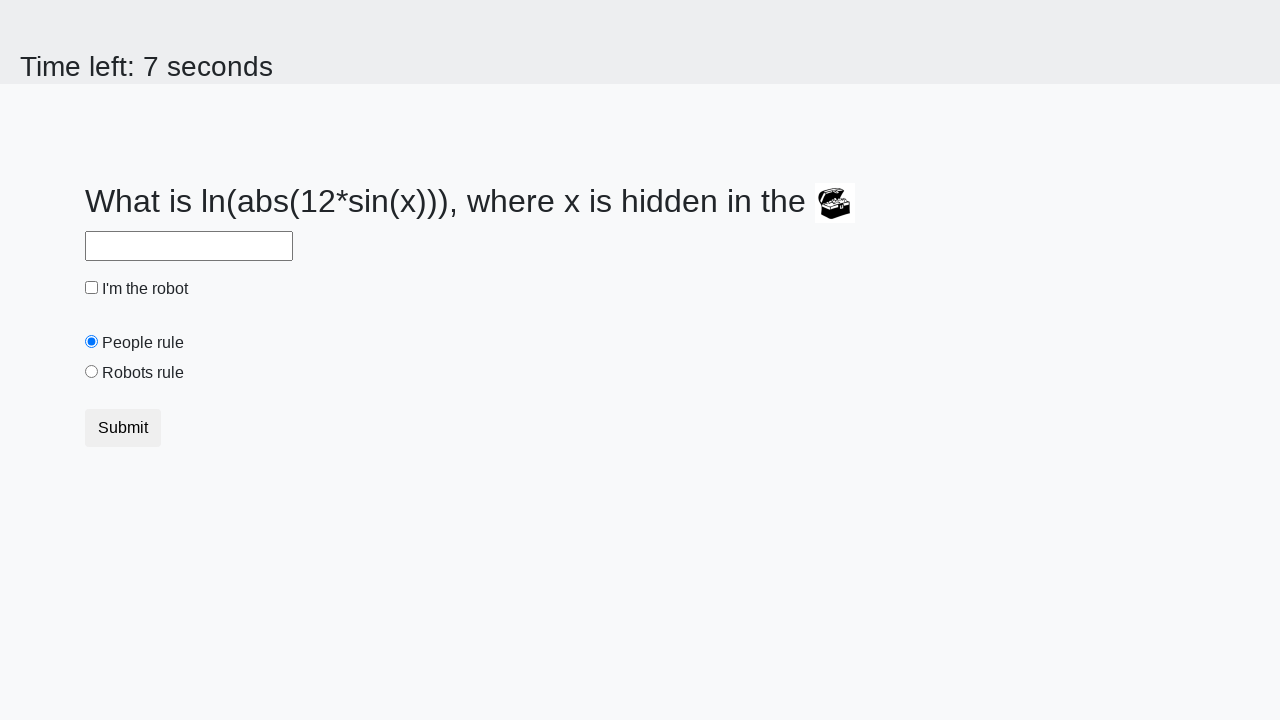